Tests handling a JavaScript confirm dialog with OK and Cancel buttons by clicking the trigger and dismissing the alert

Starting URL: http://the-internet.herokuapp.com/javascript_alerts

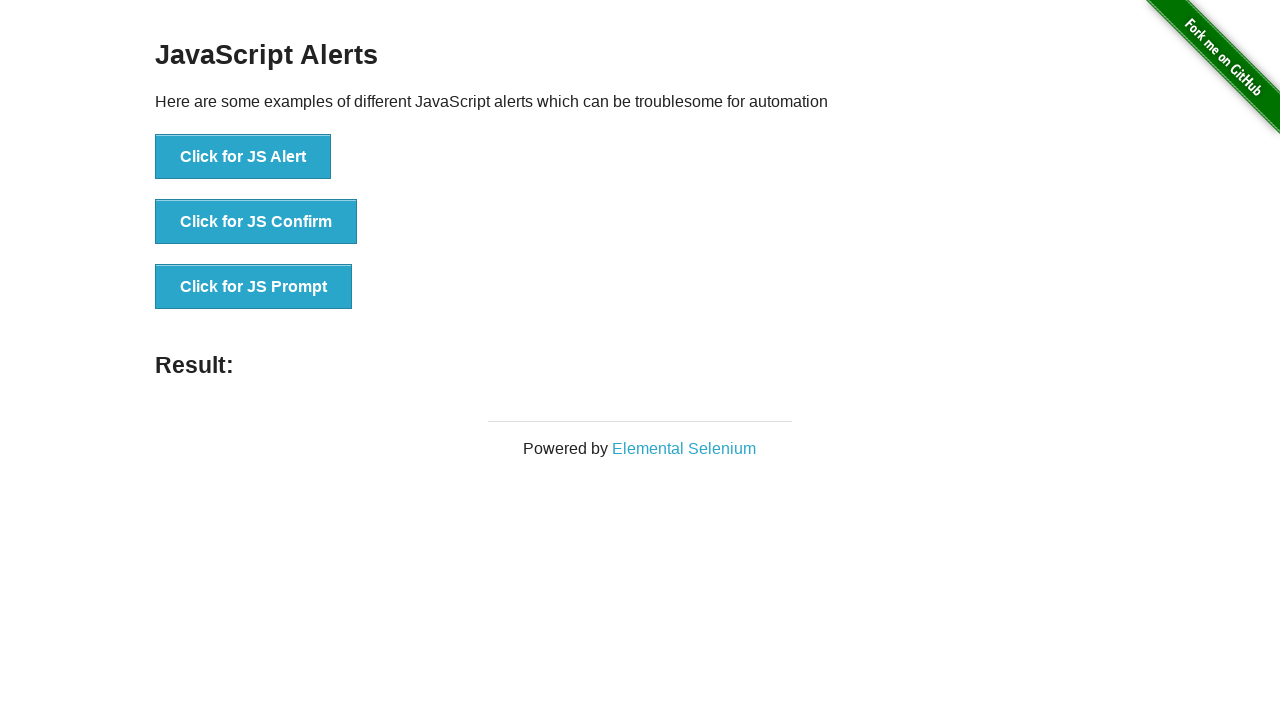

Set up dialog handler to dismiss confirm dialogs
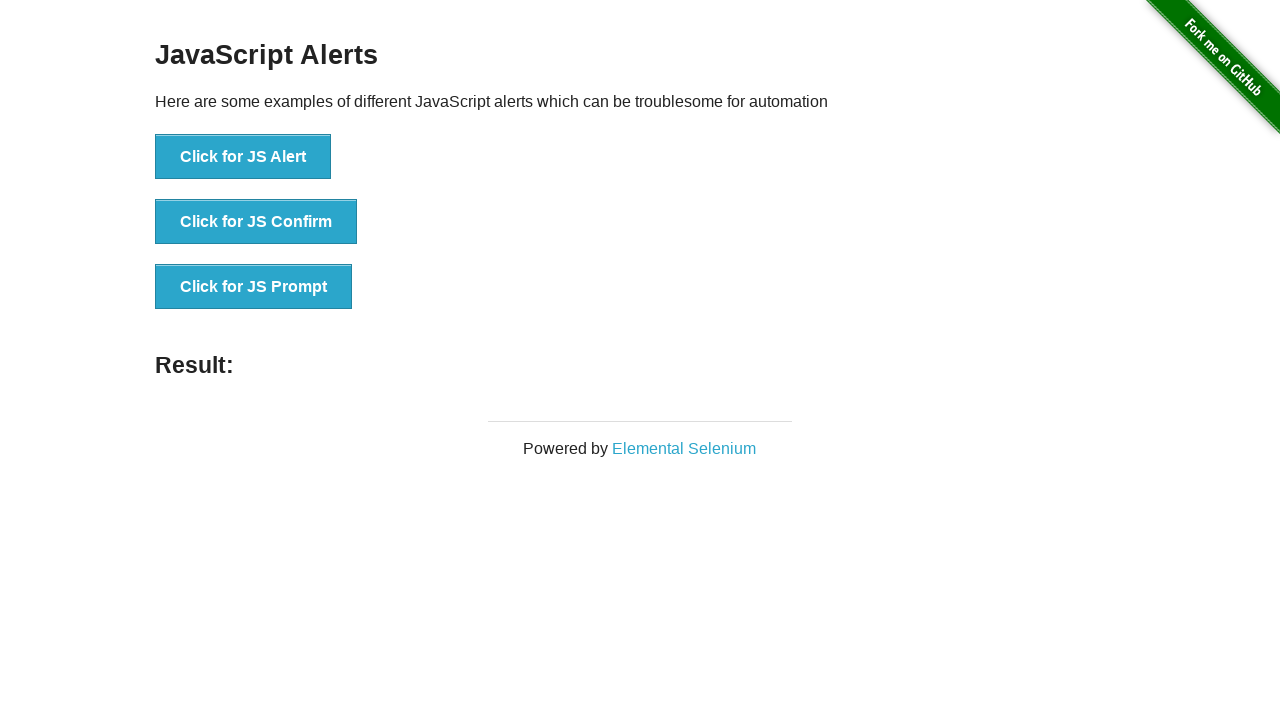

Clicked 'Click for JS Confirm' button to trigger confirm dialog at (256, 222) on xpath=//button[contains(text(),'Click for JS Confirm')]
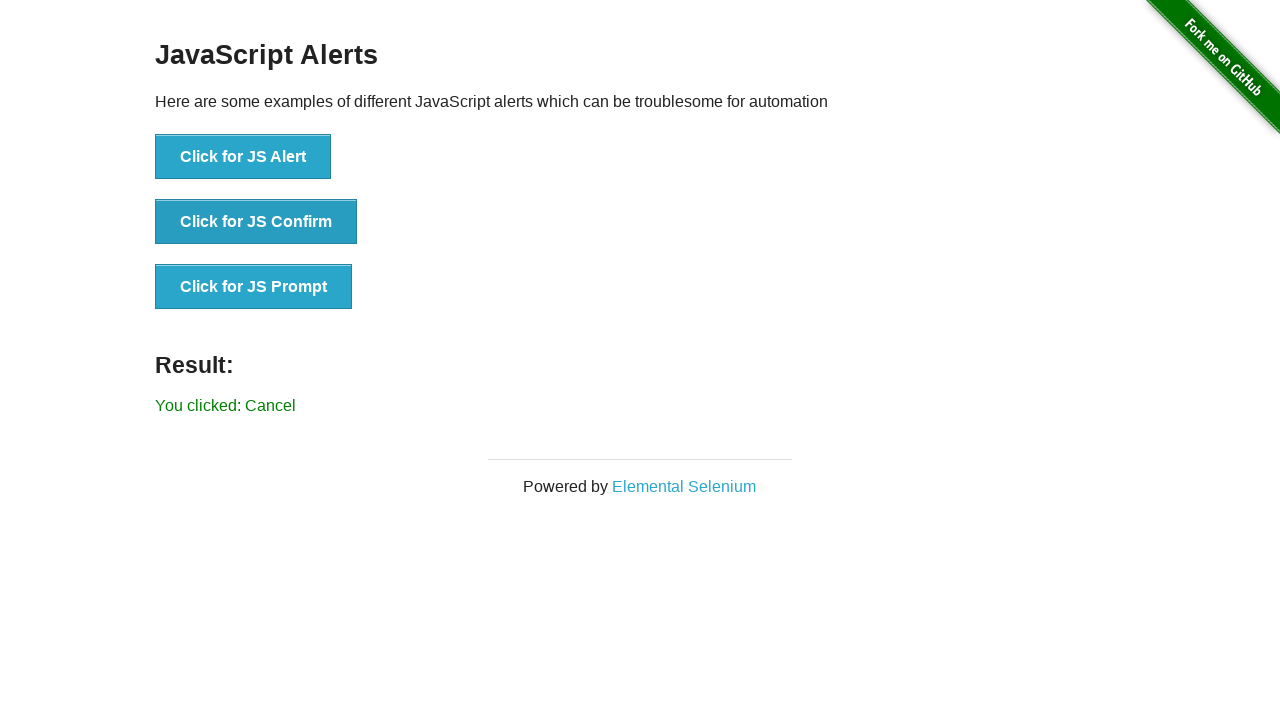

Result element loaded after dismissing confirm dialog
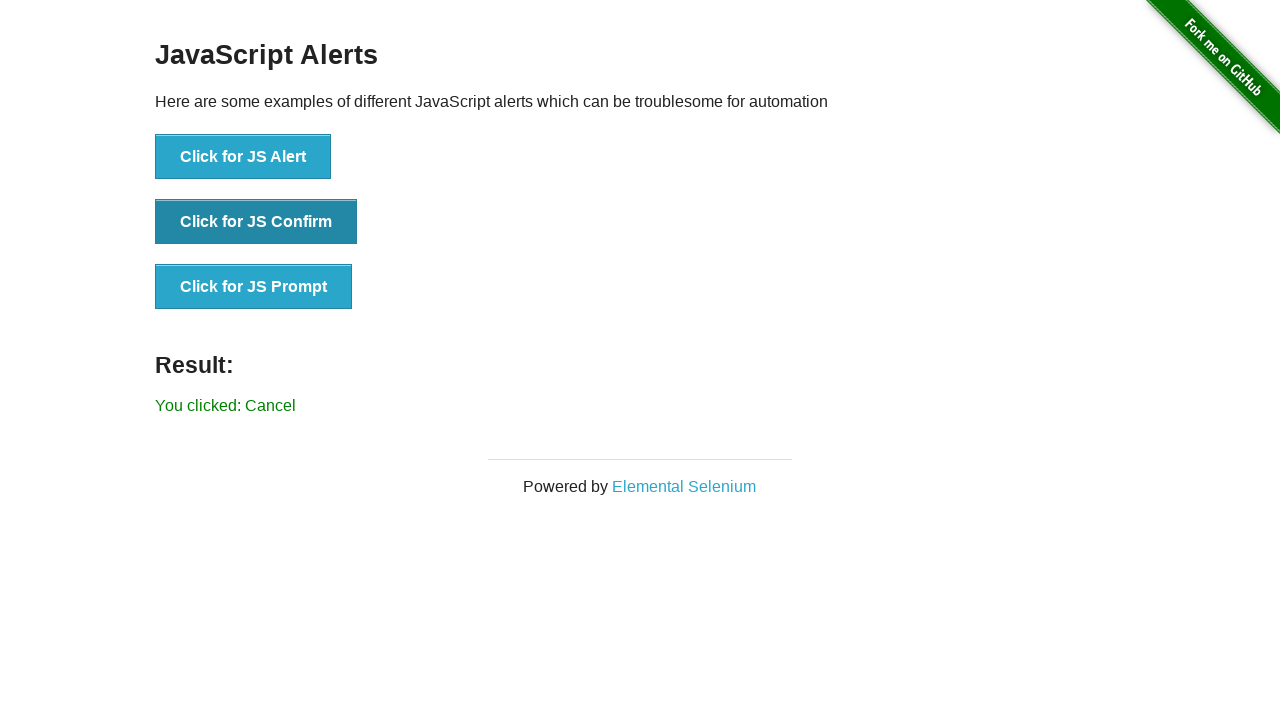

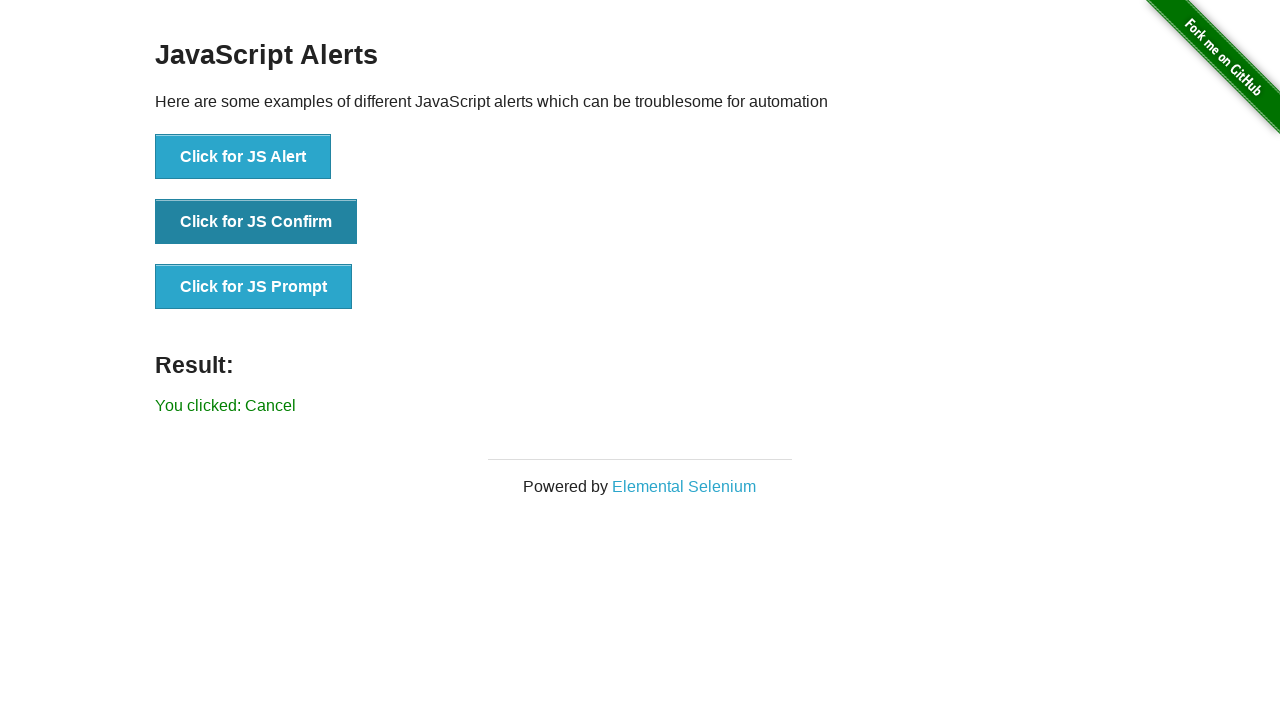